Tests a demo banking application by selecting a customer, logging in, making a deposit, making a withdrawal, and viewing transaction history on the GlobalsQA practice banking site.

Starting URL: https://www.globalsqa.com/angularJs-protractor/BankingProject/#/login

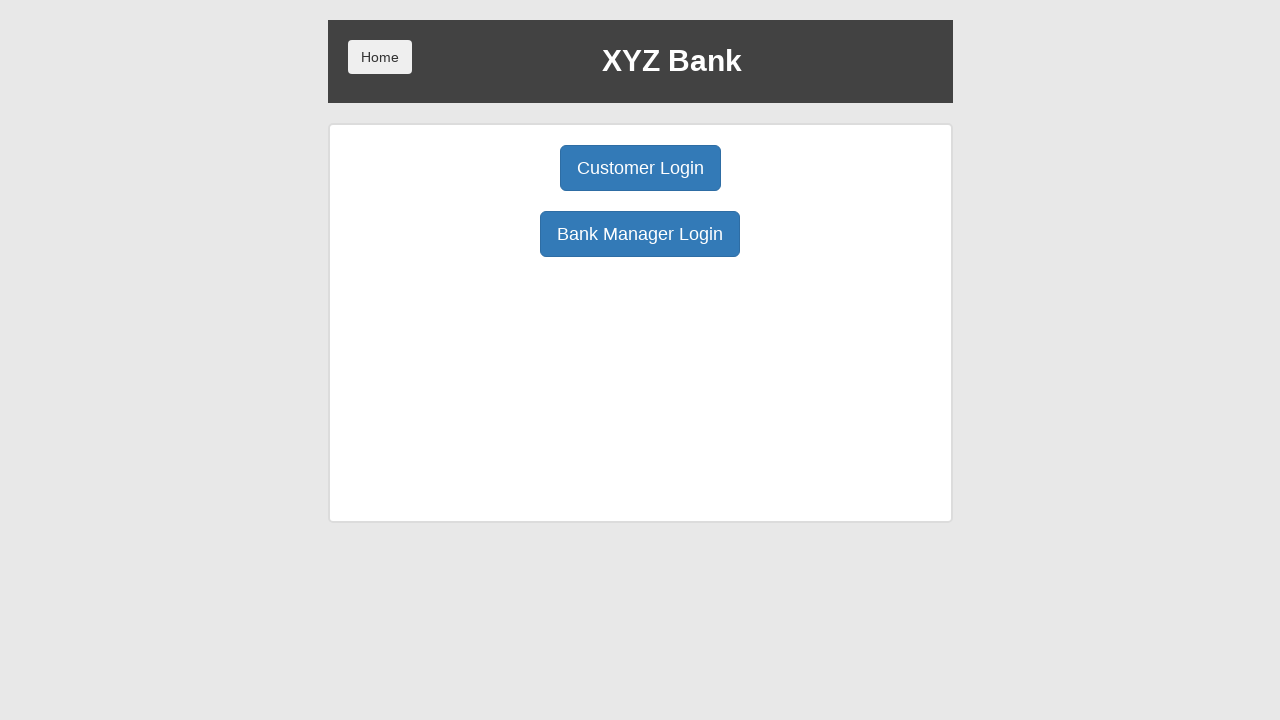

Waited for Customer Login button to appear
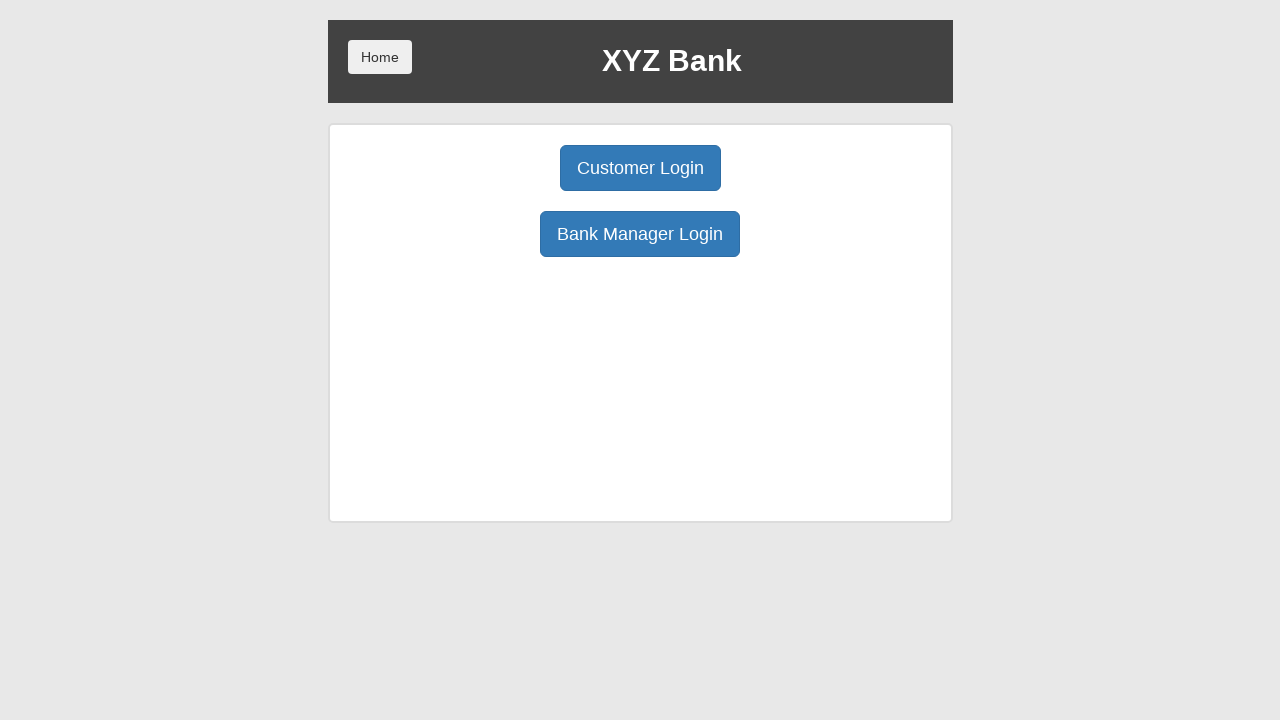

Clicked Customer Login button at (640, 168) on xpath=/html/body/div/div/div[2]/div/div[1]/div[1]/button
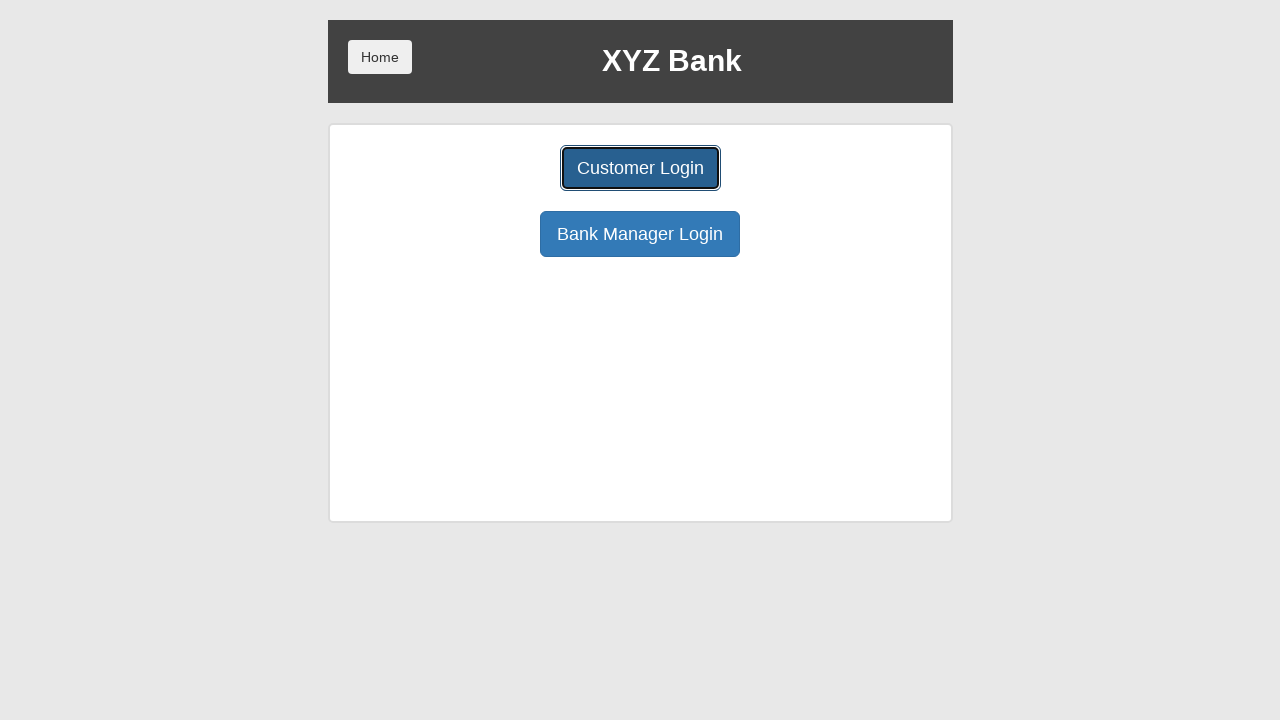

Waited for customer select dropdown to appear
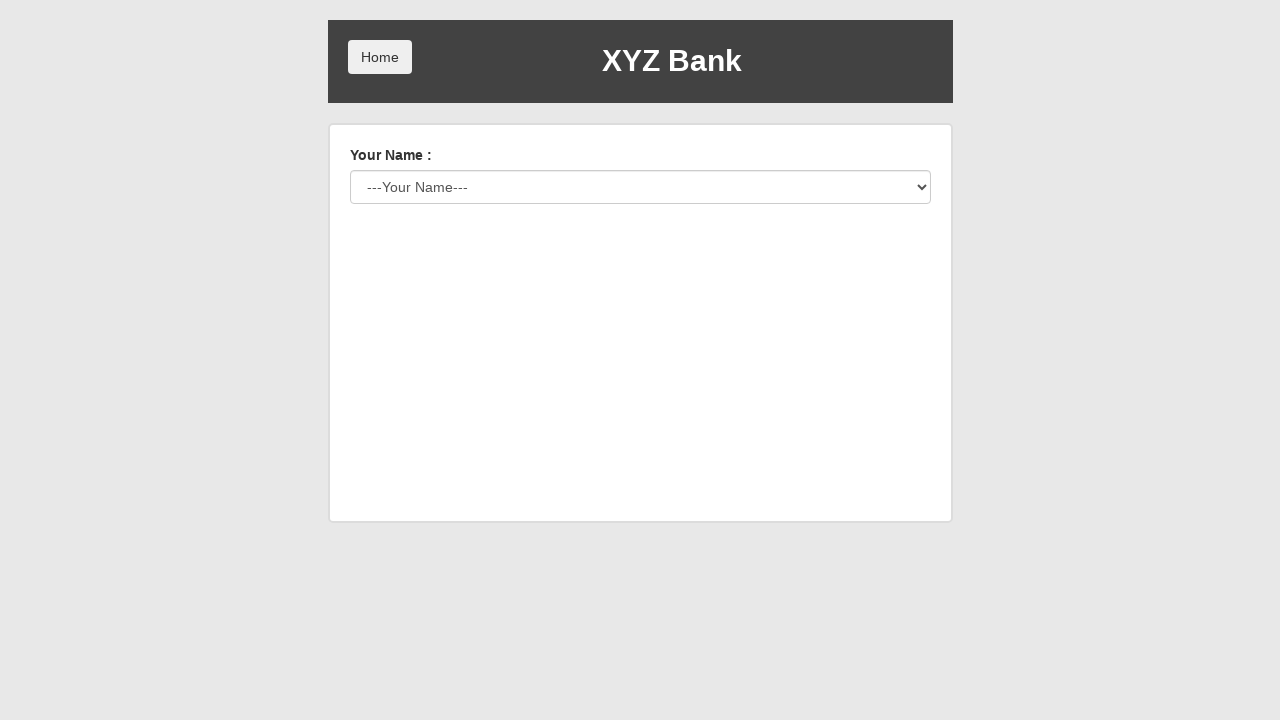

Selected customer 'Albus Dumbledore' from dropdown on #userSelect
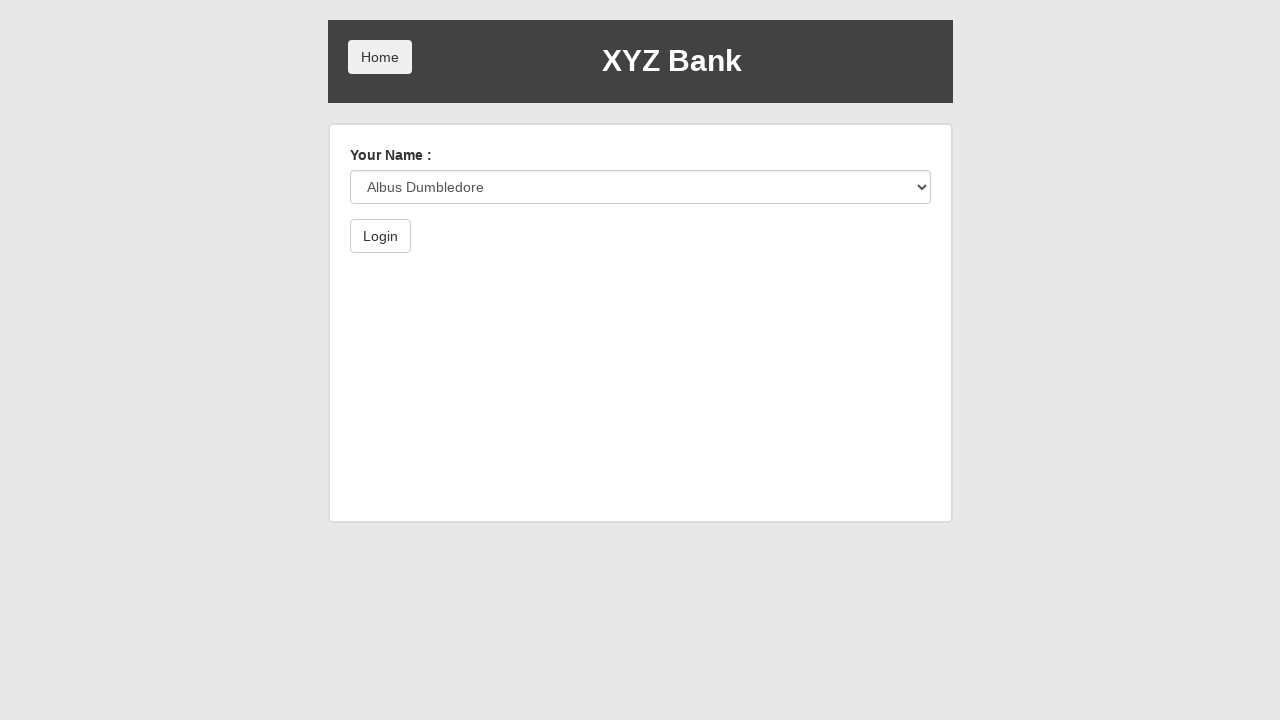

Clicked login button to authenticate at (380, 236) on xpath=/html/body/div/div/div[2]/div/form/button
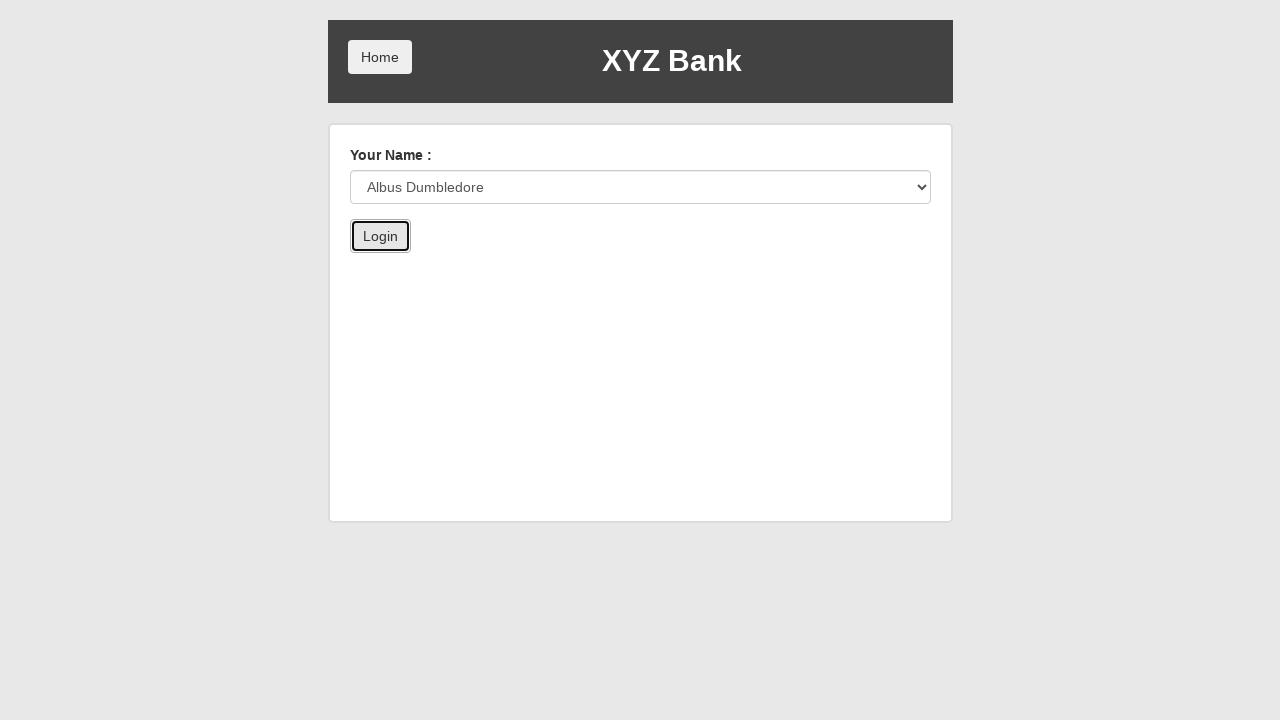

Waited for Deposit button to appear
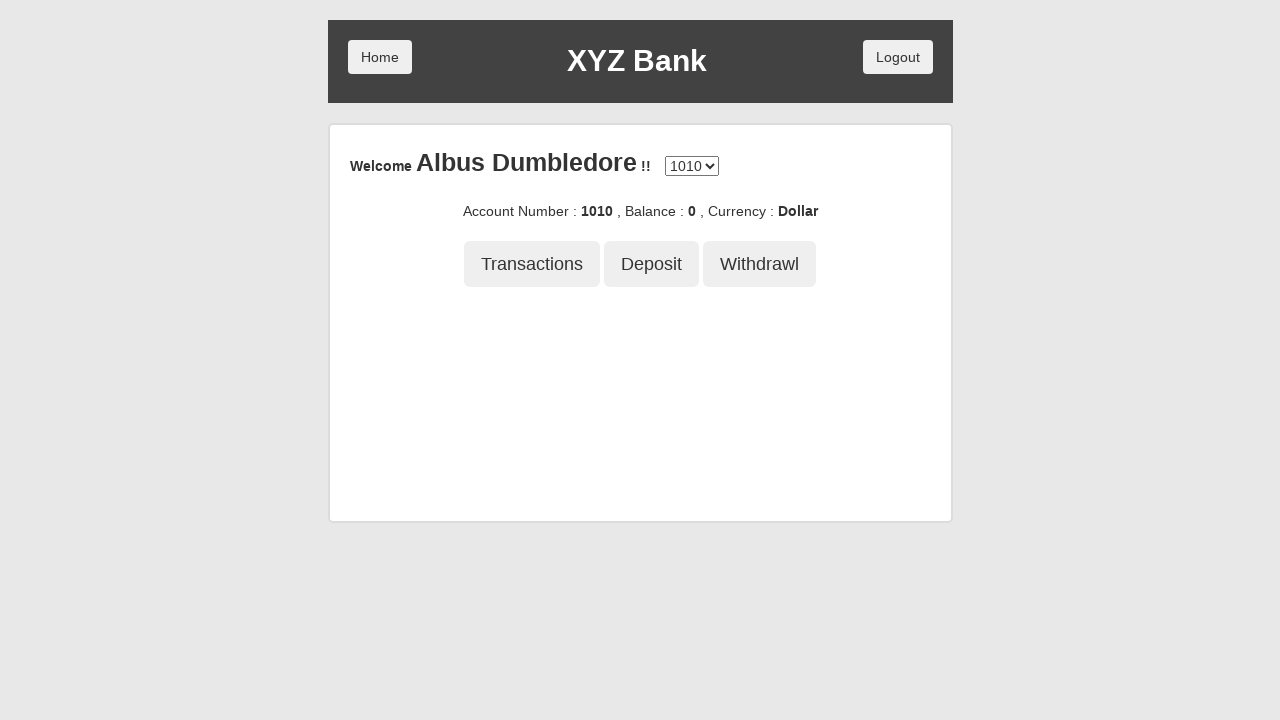

Clicked Deposit button at (652, 264) on xpath=/html/body/div/div/div[2]/div/div[3]/button[2]
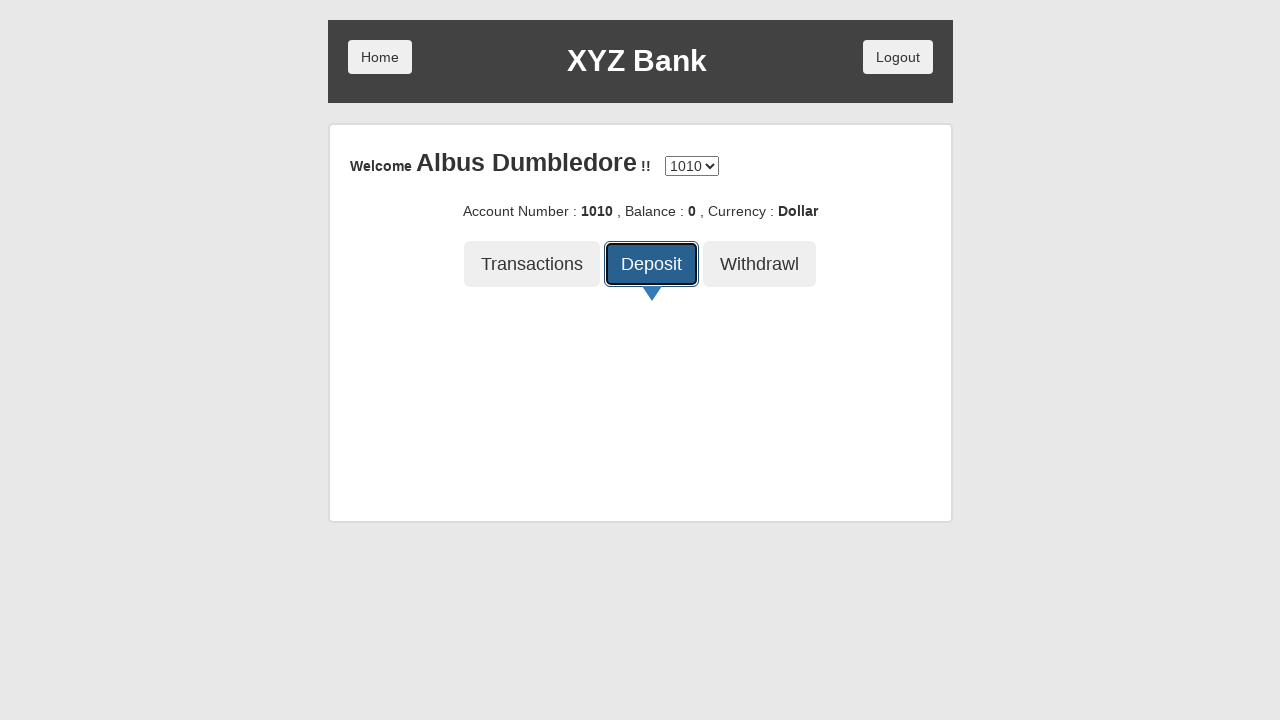

Waited for deposit amount input field to appear
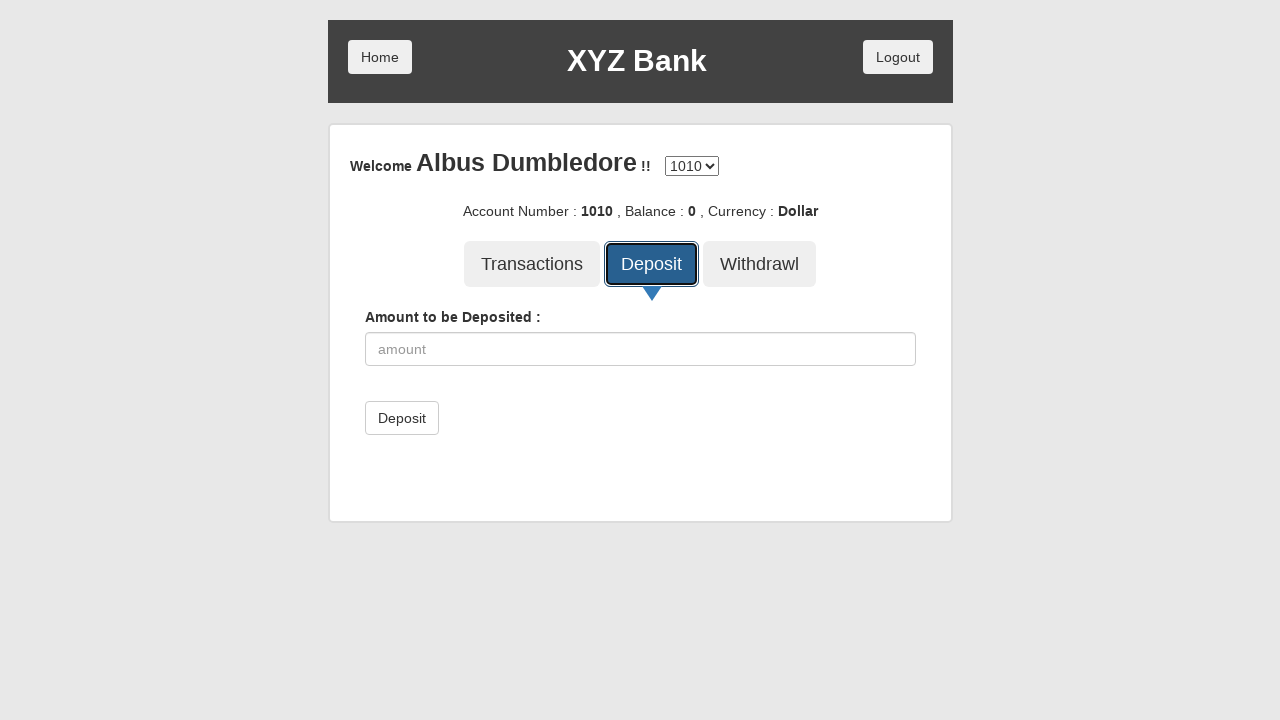

Filled deposit amount field with 1000 on xpath=/html/body/div/div/div[2]/div/div[4]/div/form/div/input
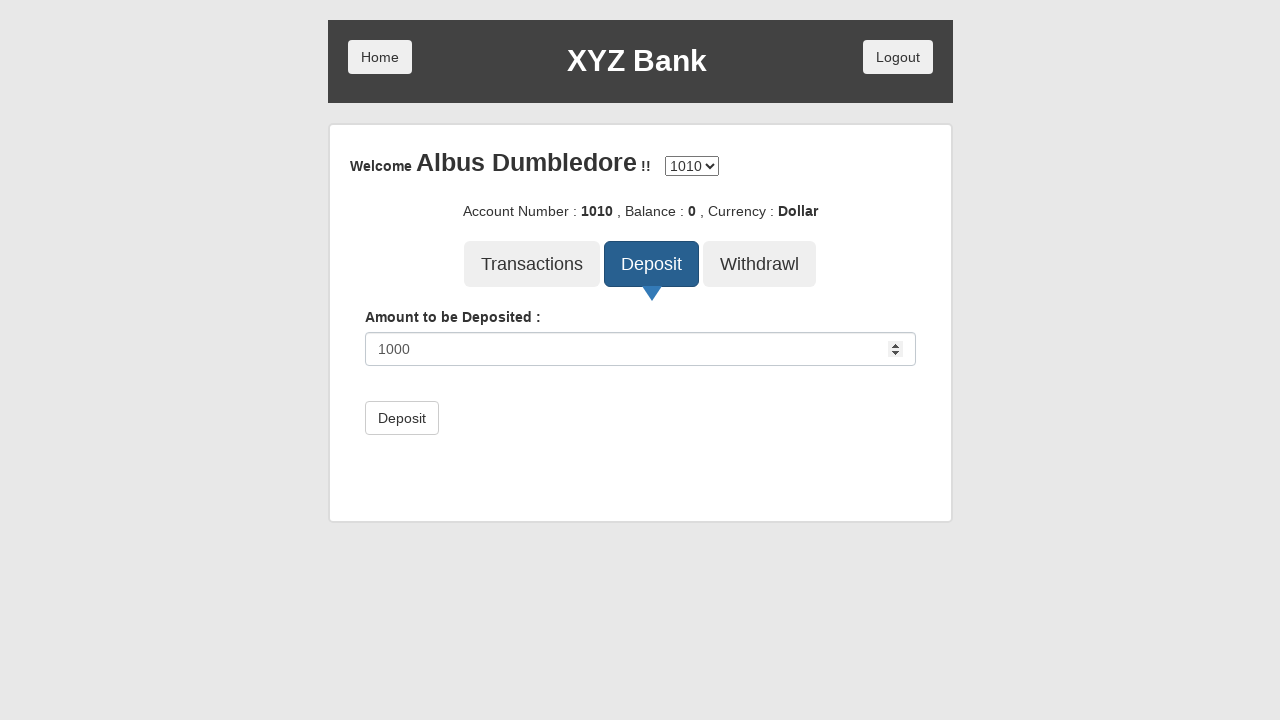

Clicked deposit submit button at (402, 418) on xpath=/html/body/div/div/div[2]/div/div[4]/div/form/button
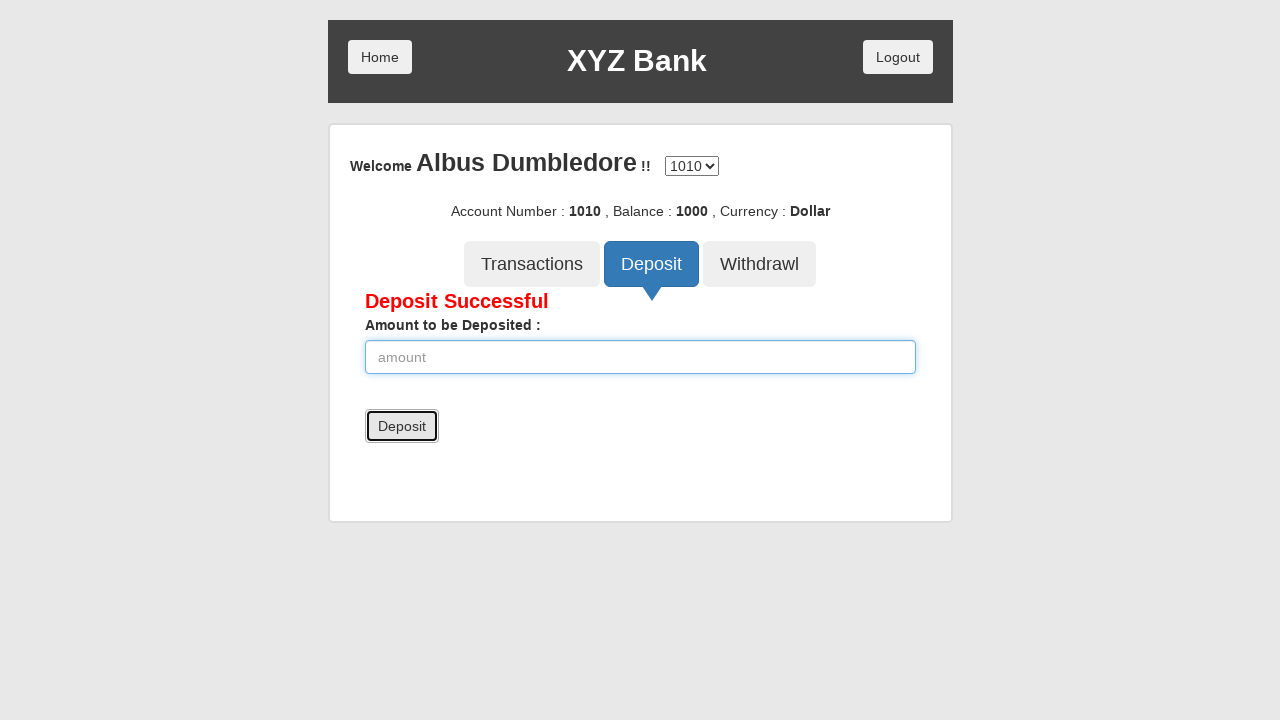

Clicked Withdrawal button at (760, 264) on xpath=/html/body/div/div/div[2]/div/div[3]/button[3]
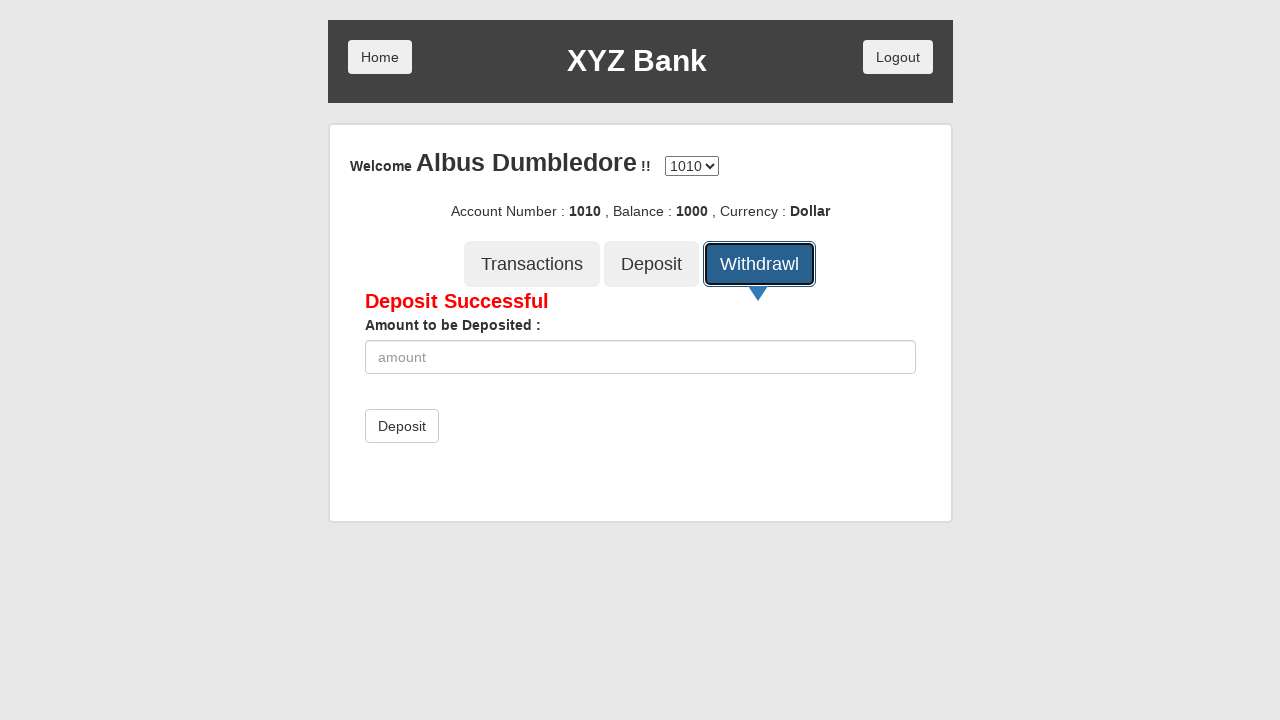

Filled withdrawal amount field with 400 on xpath=/html/body/div/div/div[2]/div/div[4]/div/form/div/input
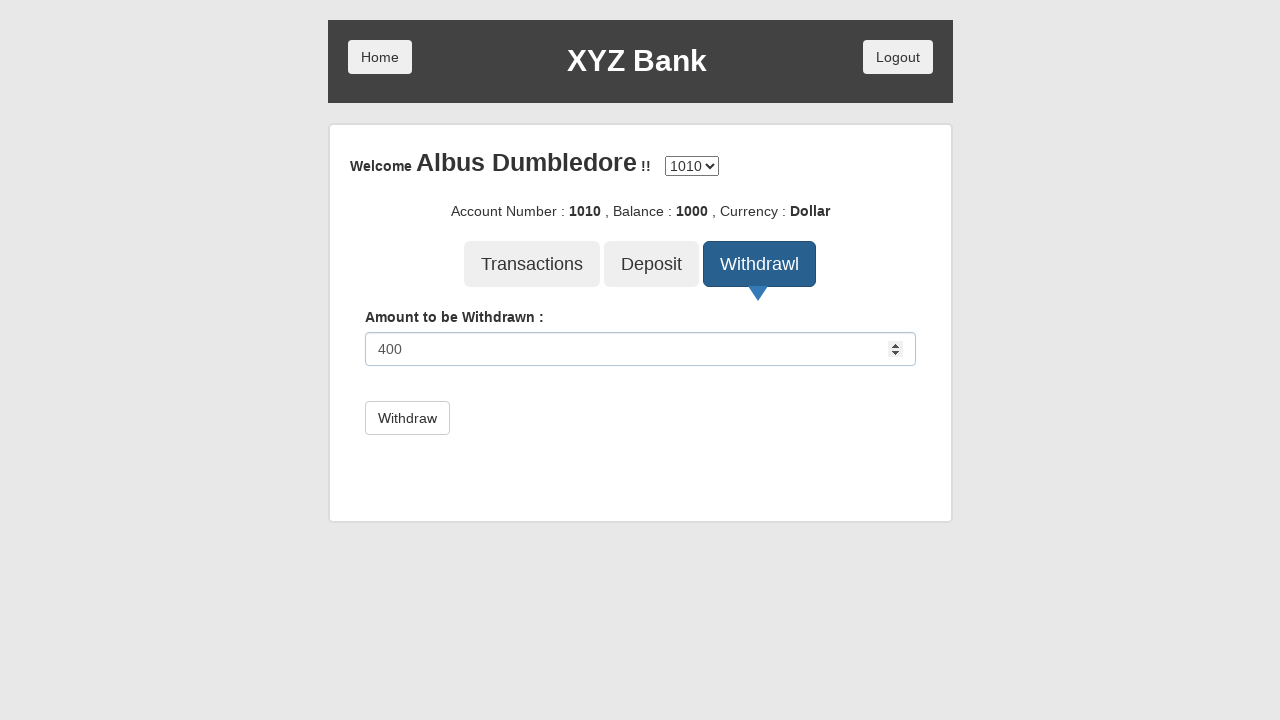

Waited for withdrawal submit button to appear
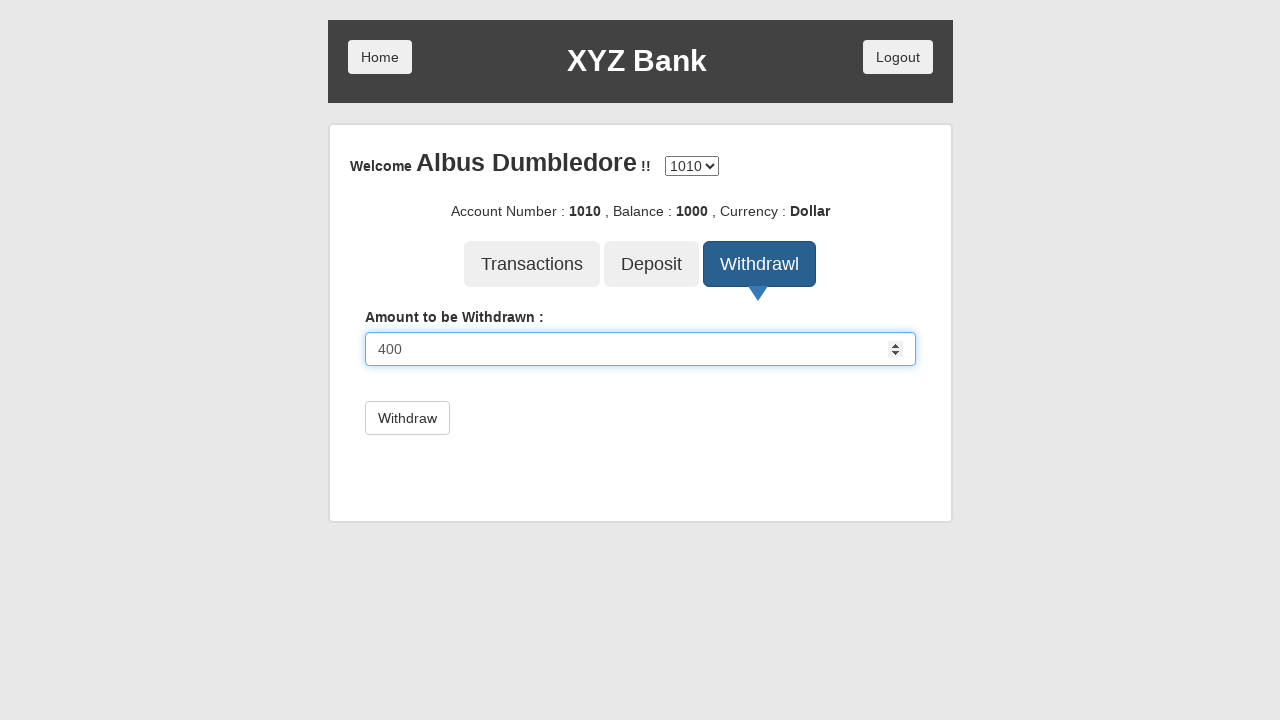

Clicked withdrawal submit button at (407, 418) on xpath=/html/body/div/div/div[2]/div/div[4]/div/form/button
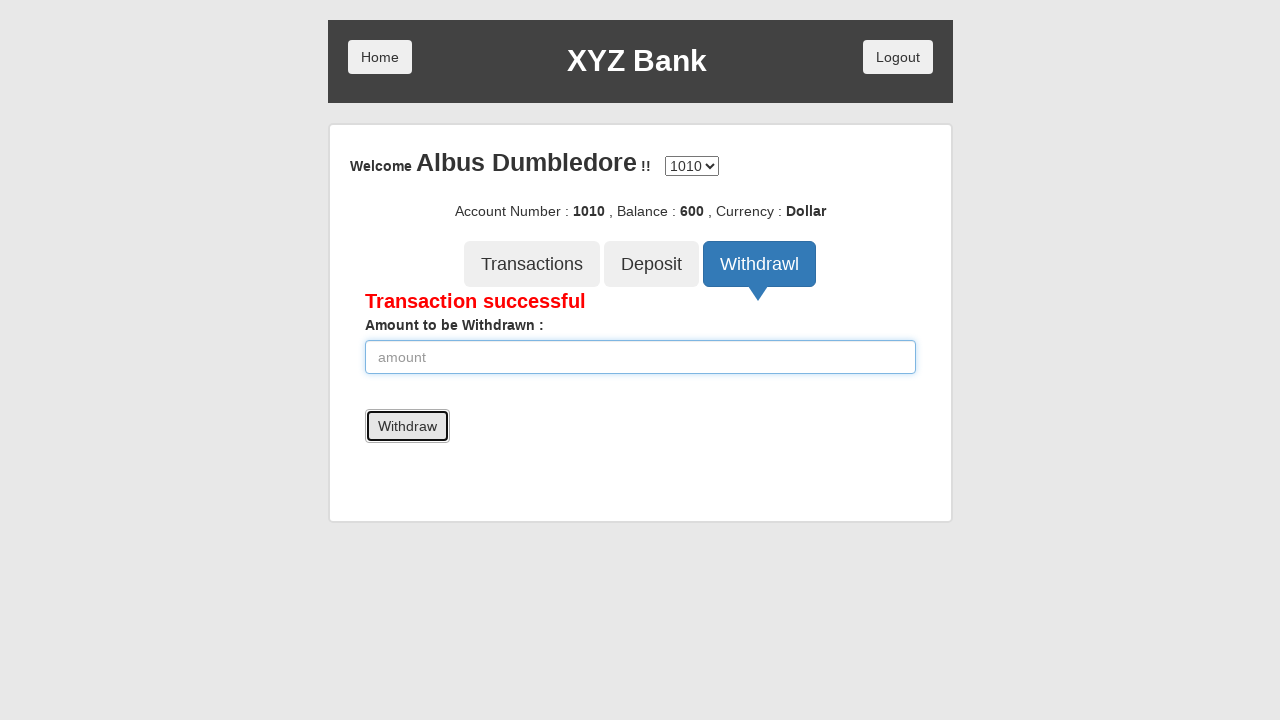

Clicked Transactions button to view transaction history at (532, 264) on xpath=/html/body/div/div/div[2]/div/div[3]/button[1]
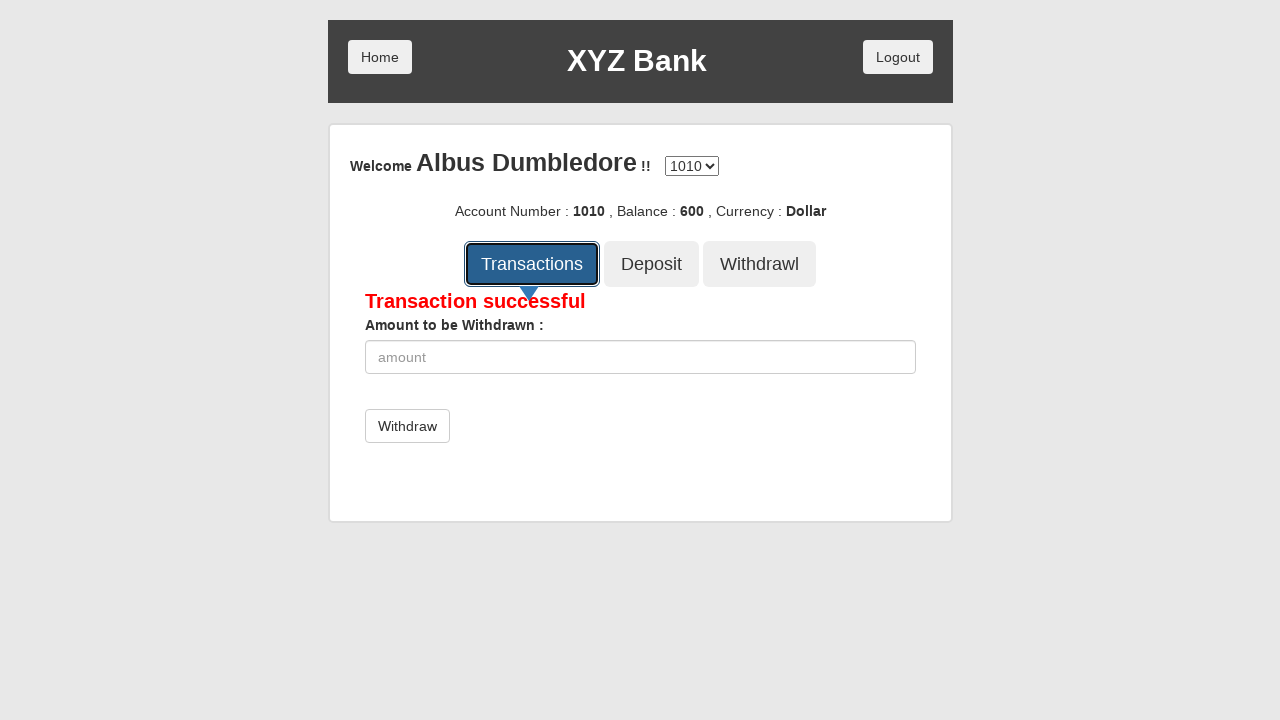

Waited for transactions table to load and display
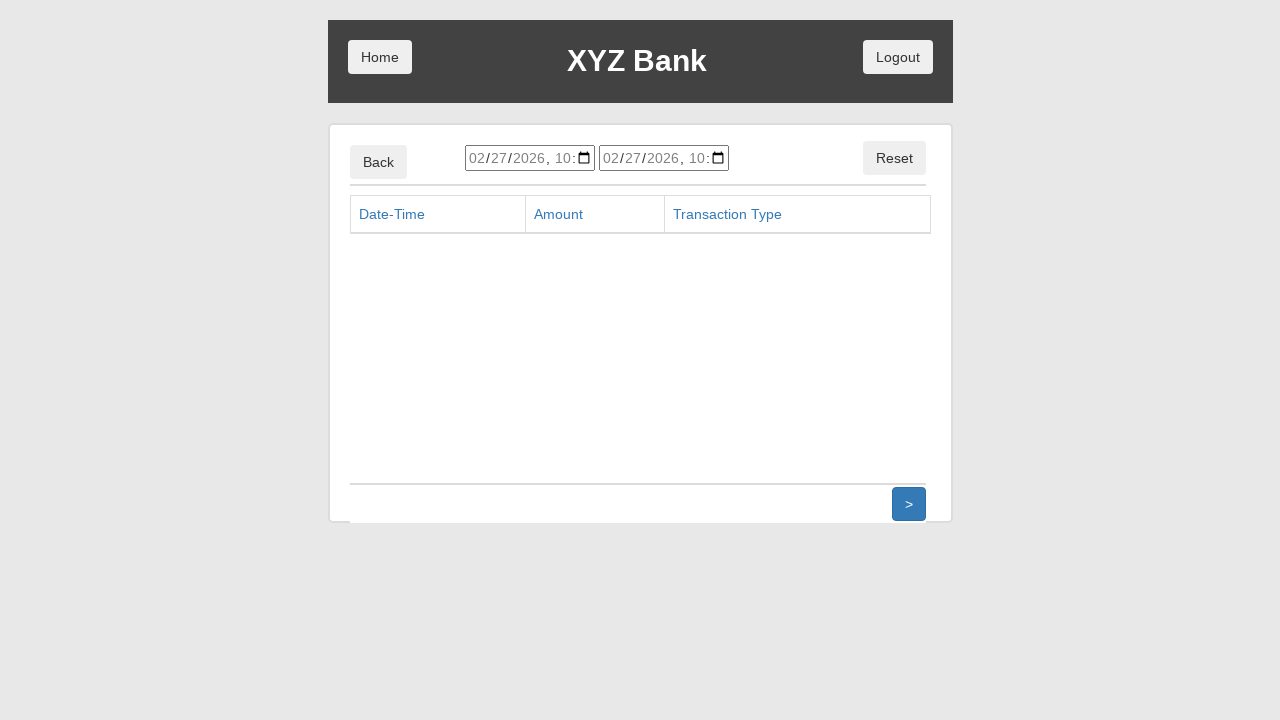

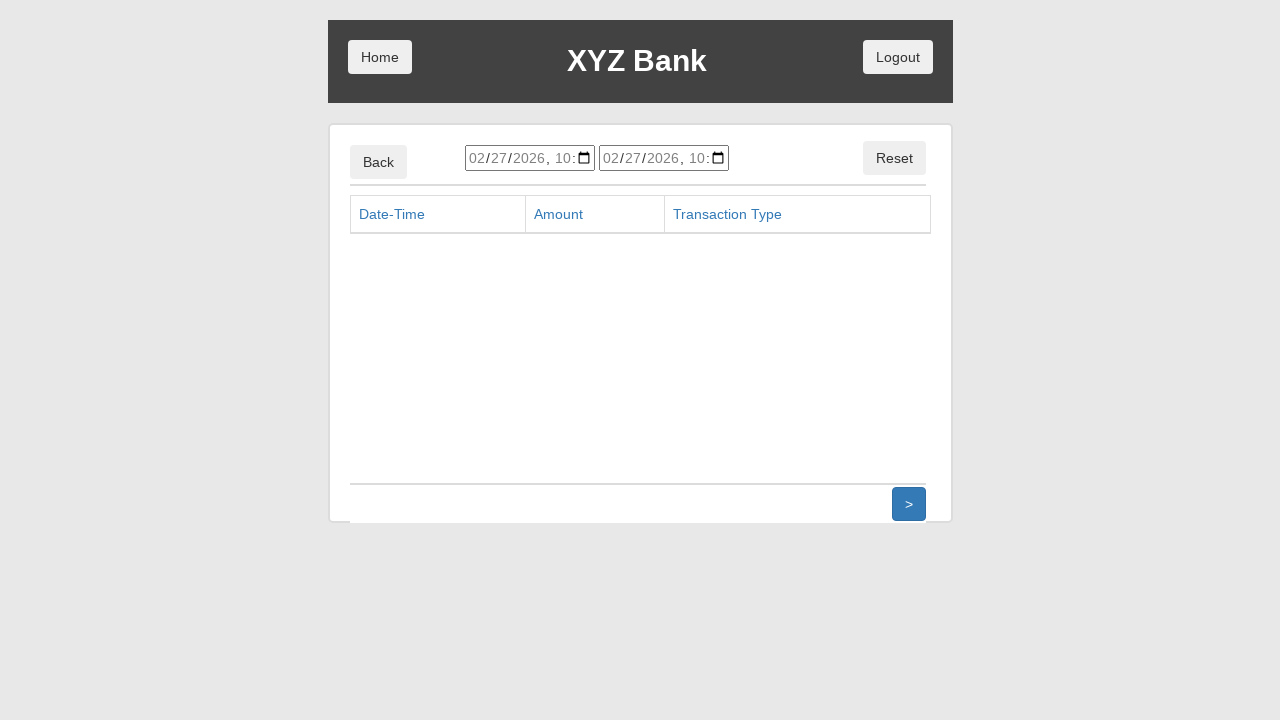